Tests browser navigation by visiting multiple URLs and using browser back functionality to verify navigation history

Starting URL: https://demo.automationtesting.in/Windows.html

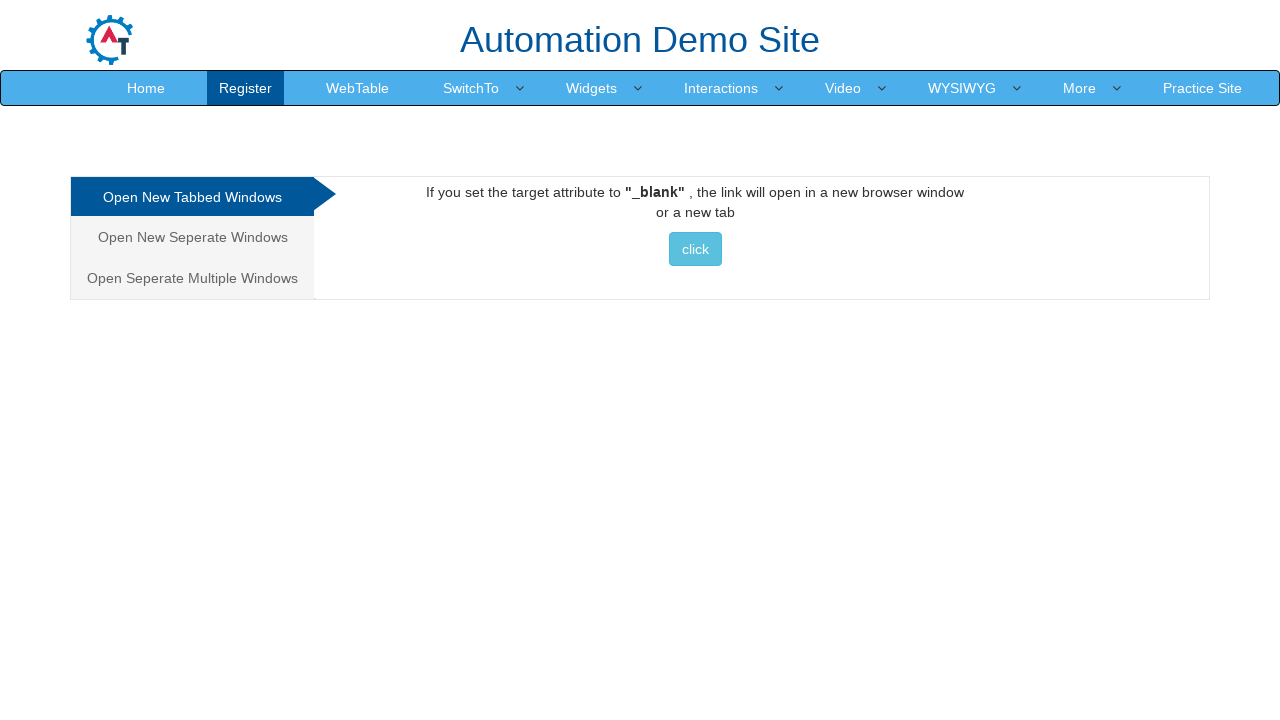

Navigated to demo.automationtesting.in/Windows.html
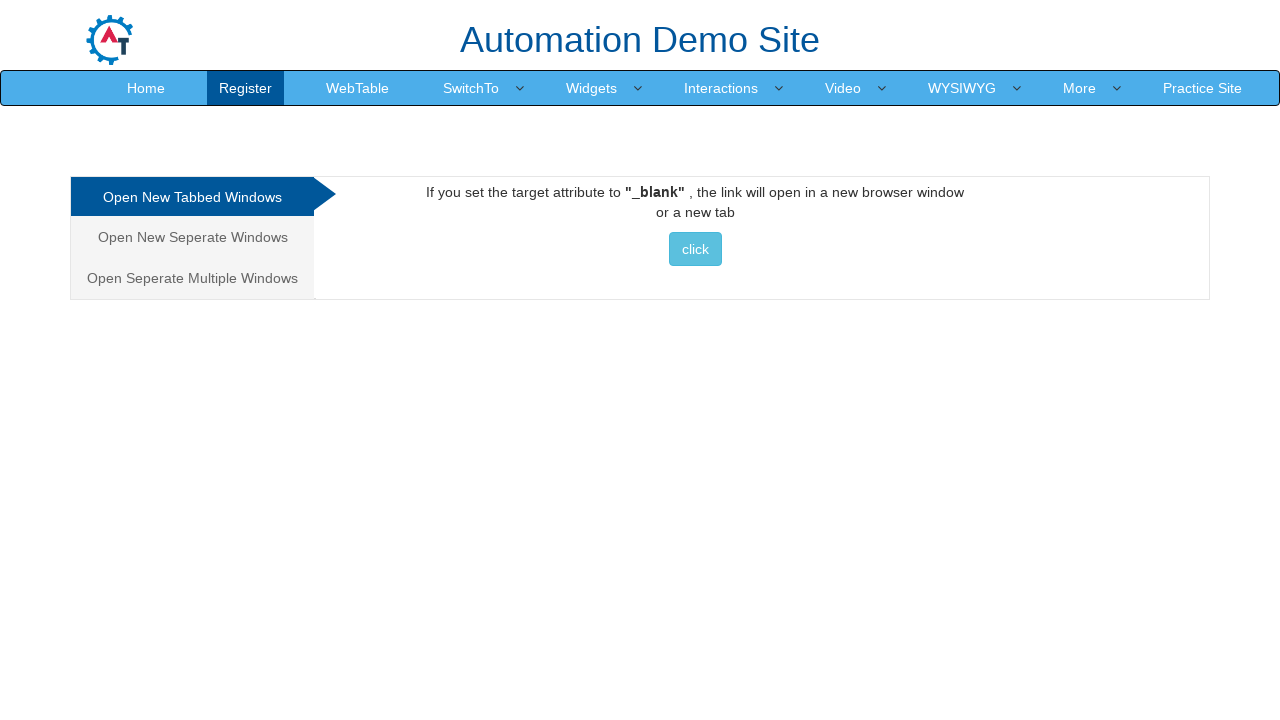

Navigated back using browser history
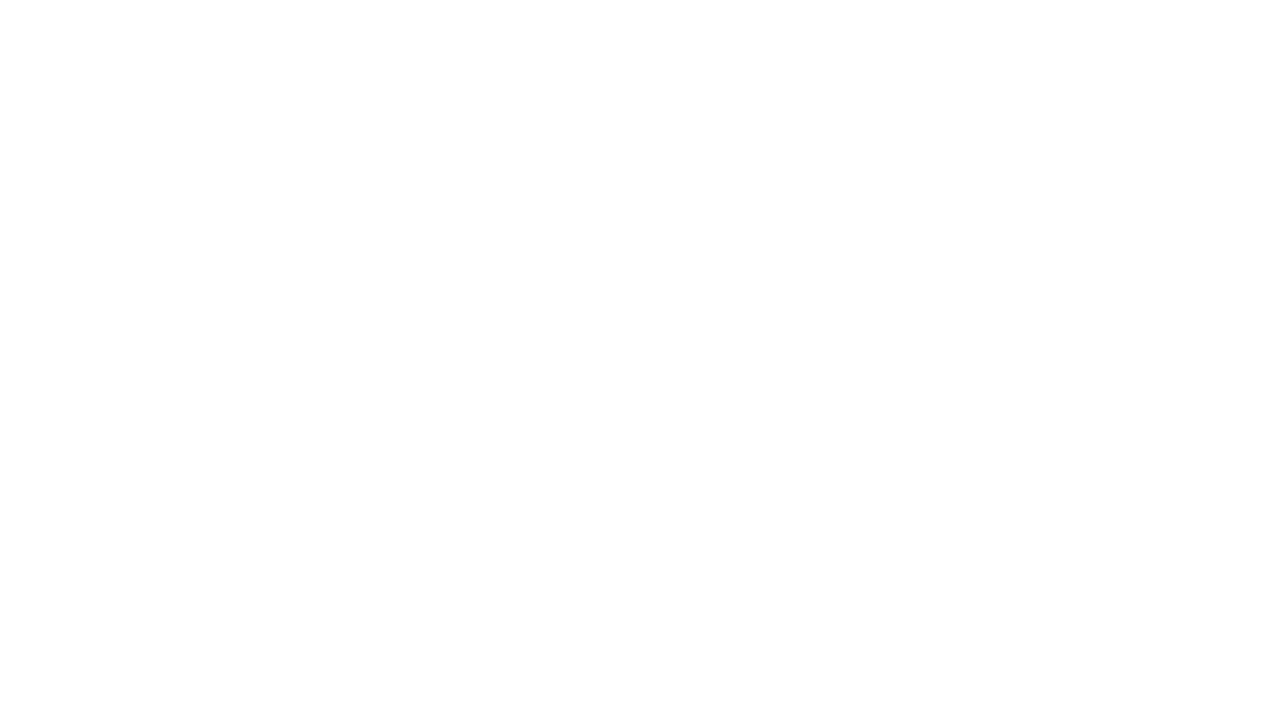

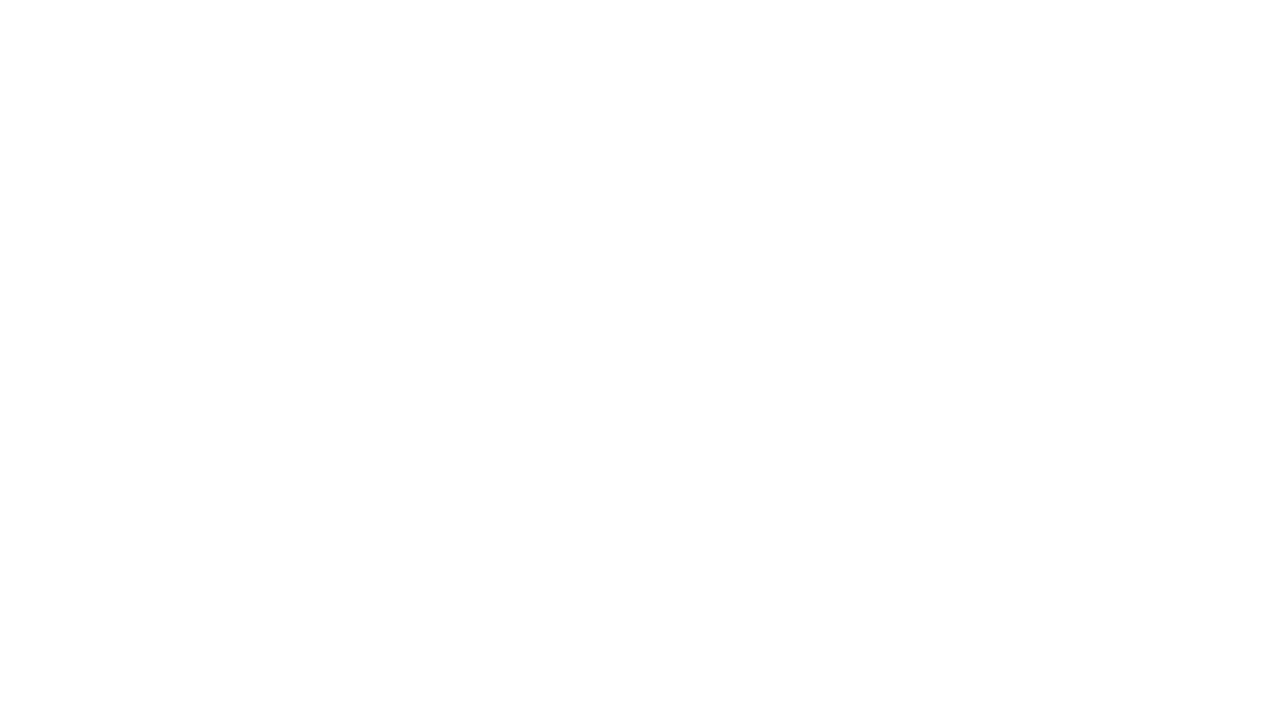